Tests the Prevent Propagation tab with the 'Will Revert' element that should return to its original position after being dropped.

Starting URL: https://demoqa.com/droppable

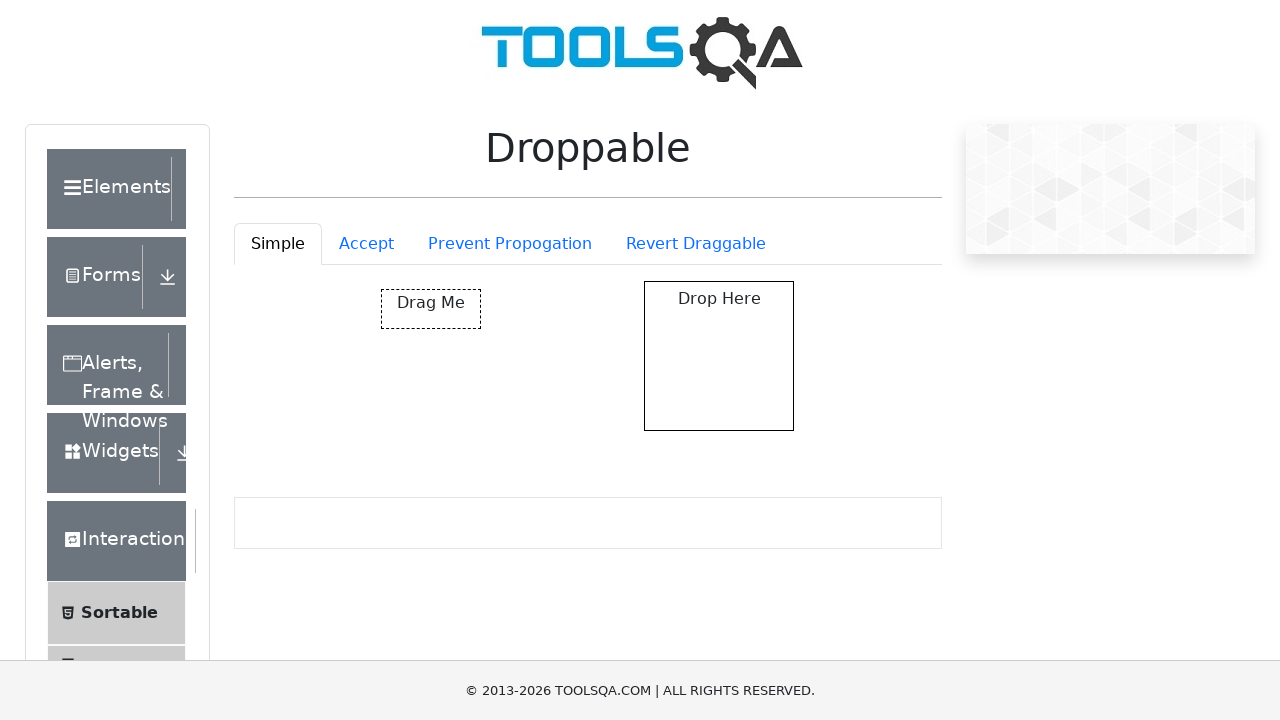

Clicked on the 'Prevent Propagation' tab to switch to Revert Draggable section at (696, 244) on #droppableExample-tab-revertable
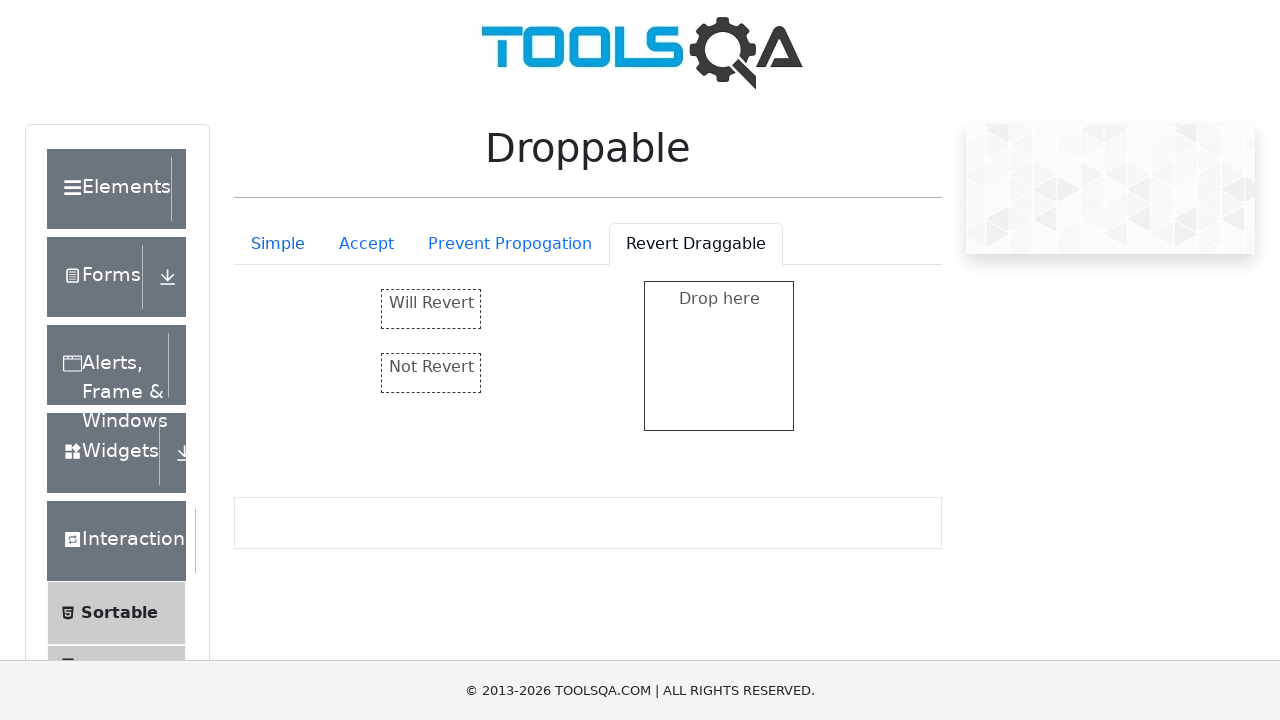

Tab content loaded and Prevent Propagation section is now visible
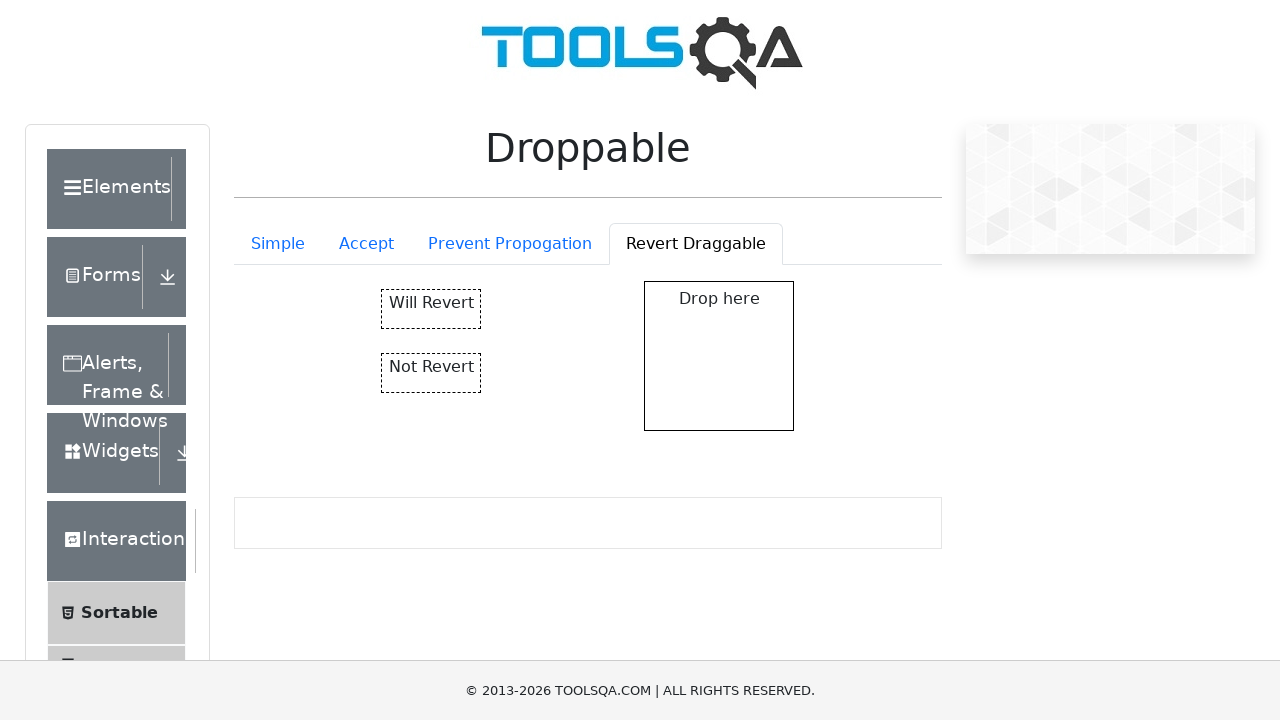

Dragged the 'Will Revert' element to the drop area at (719, 356)
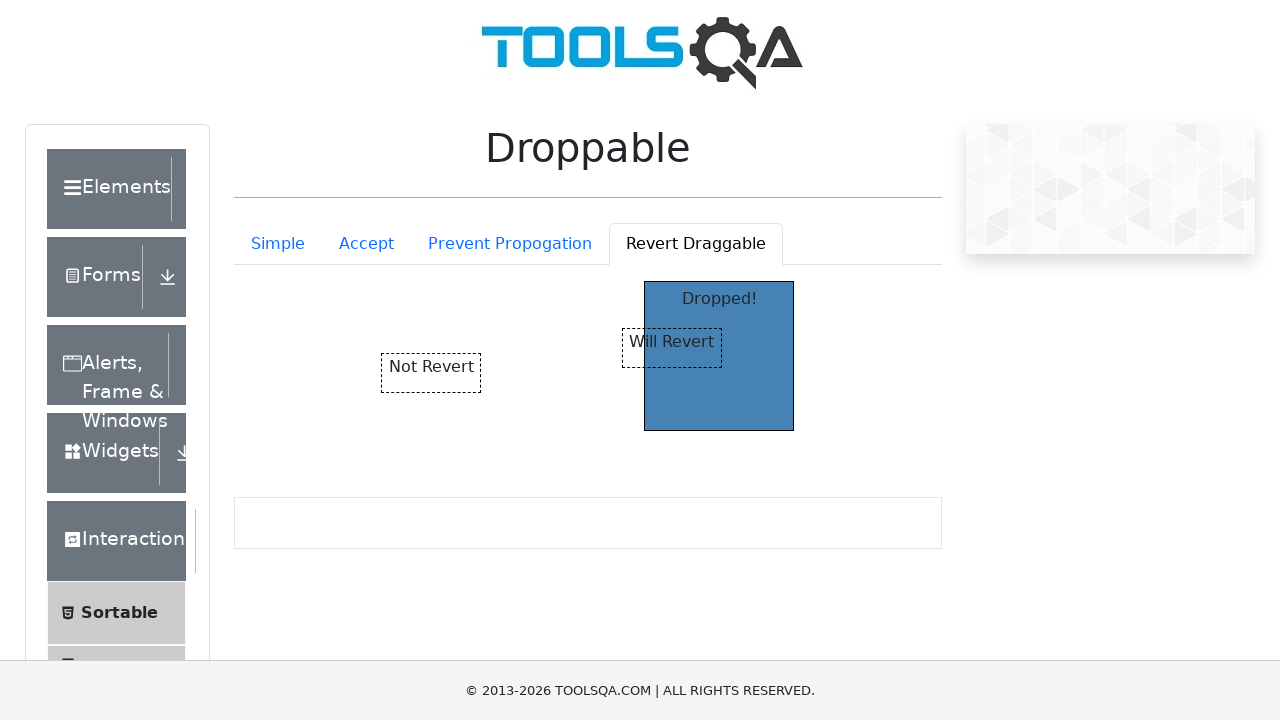

Waited for revert animation to complete - element should return to original position
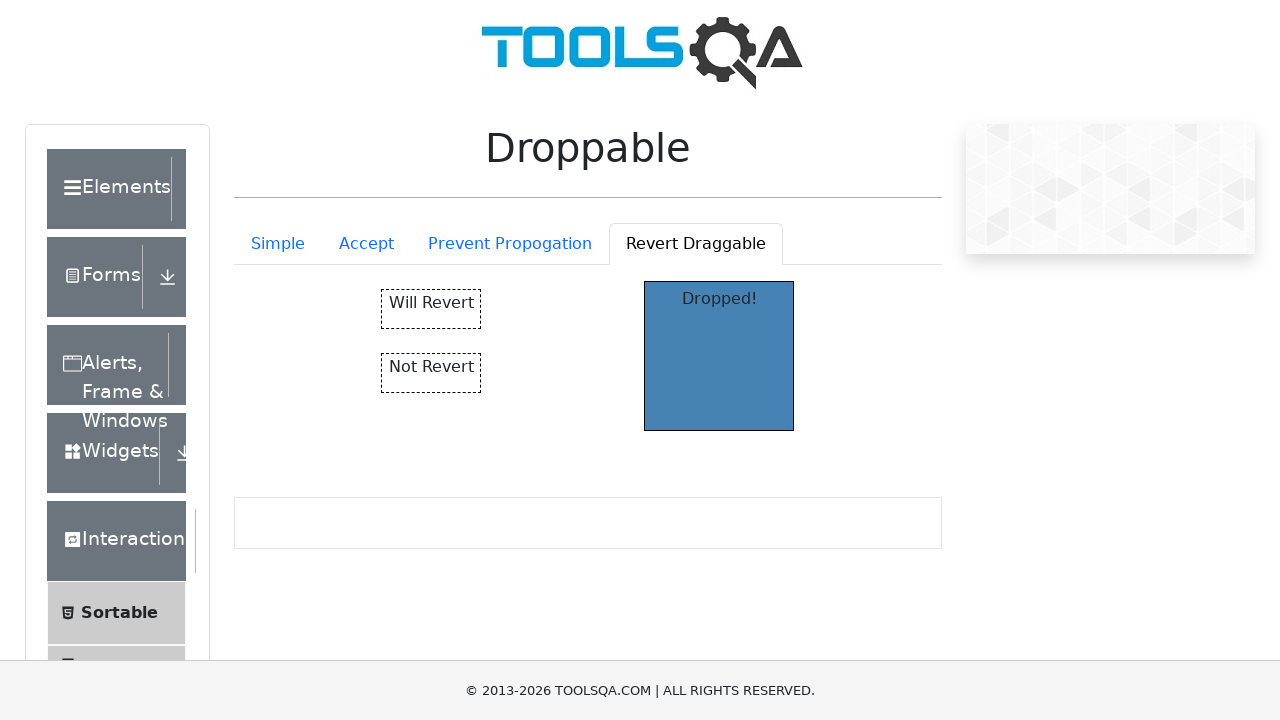

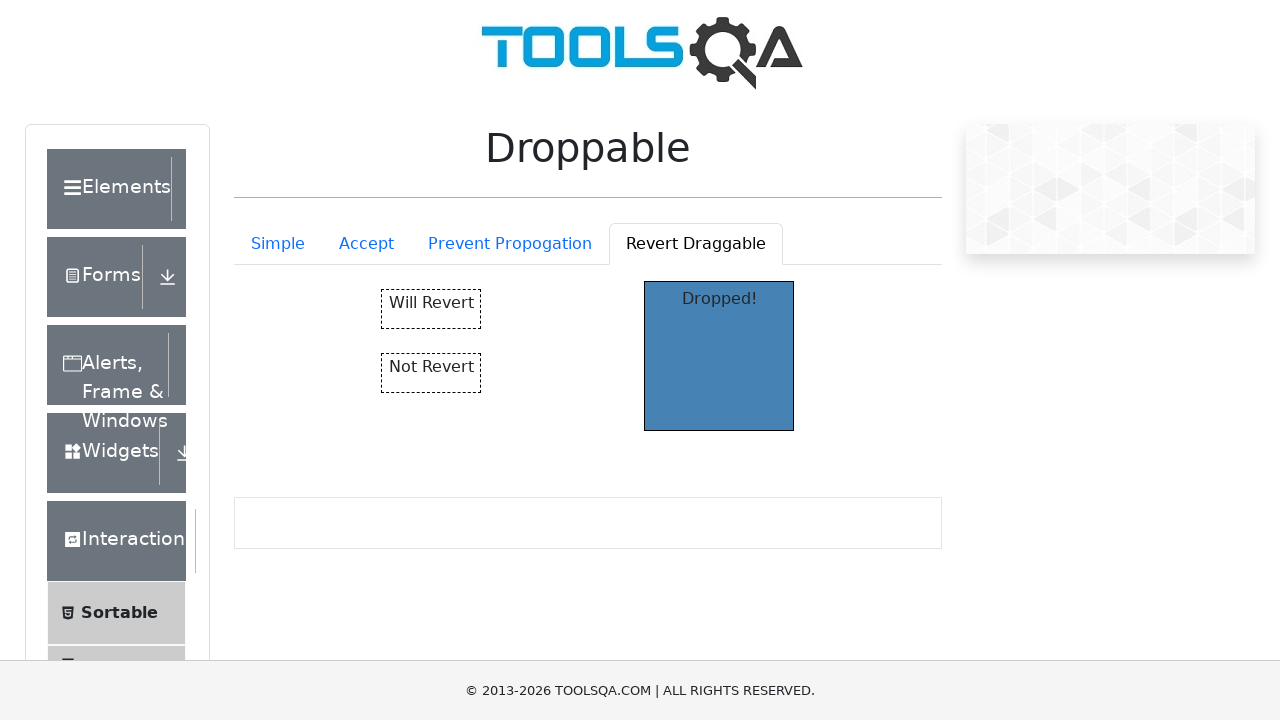